Tests product search functionality by searching for "Beanie with Logo" and verifying it navigates to the correct product page

Starting URL: https://ovcharski.com/shop/

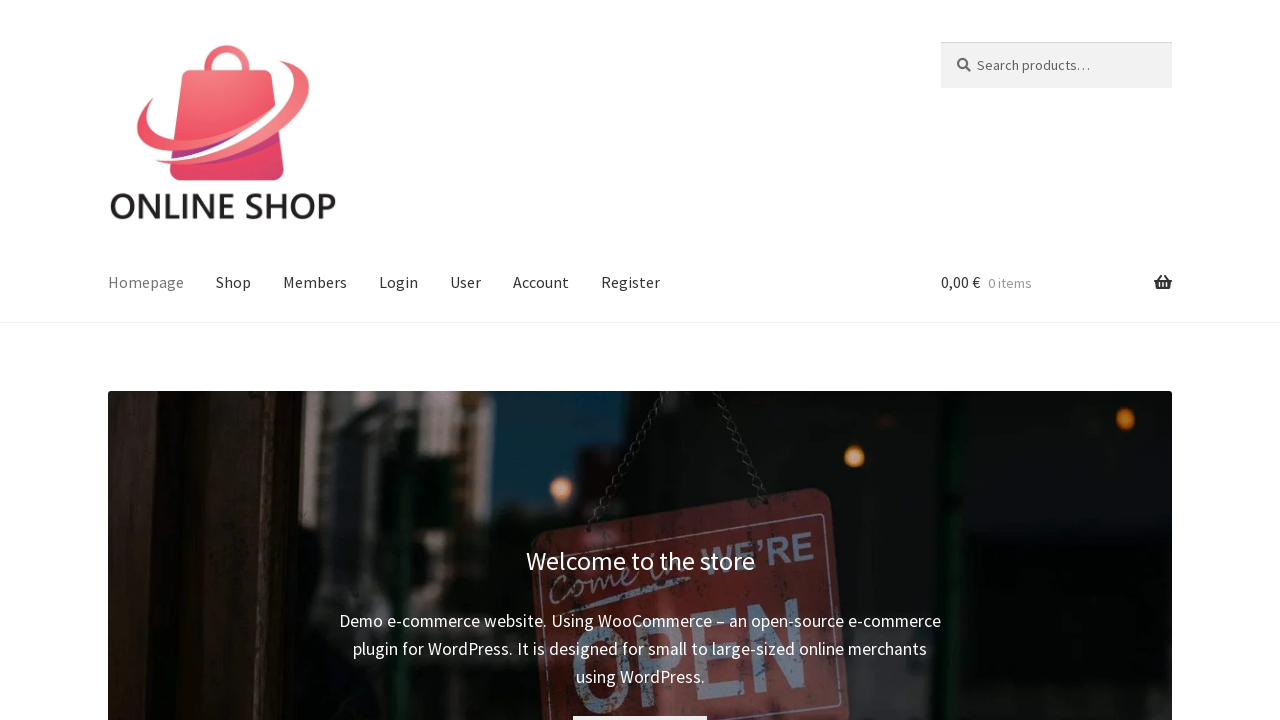

Filled search field with 'Beanie with Logo' on #woocommerce-product-search-field-0
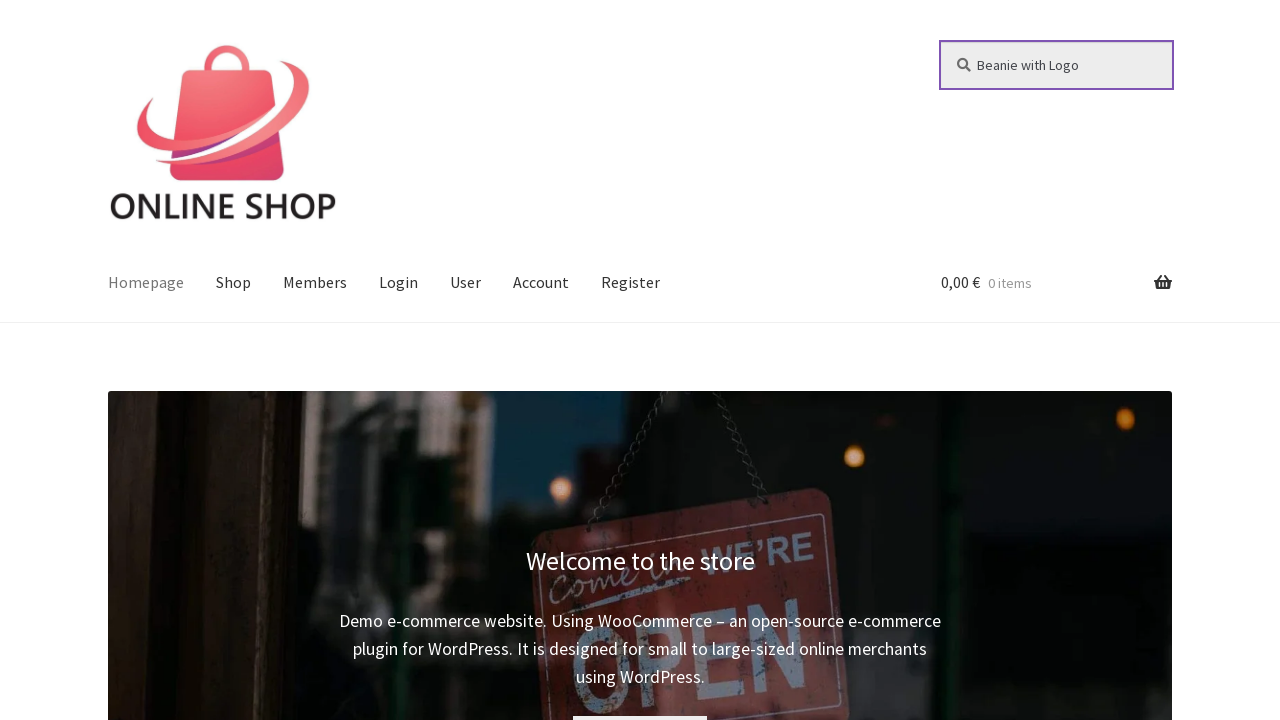

Pressed Enter to submit search on #woocommerce-product-search-field-0
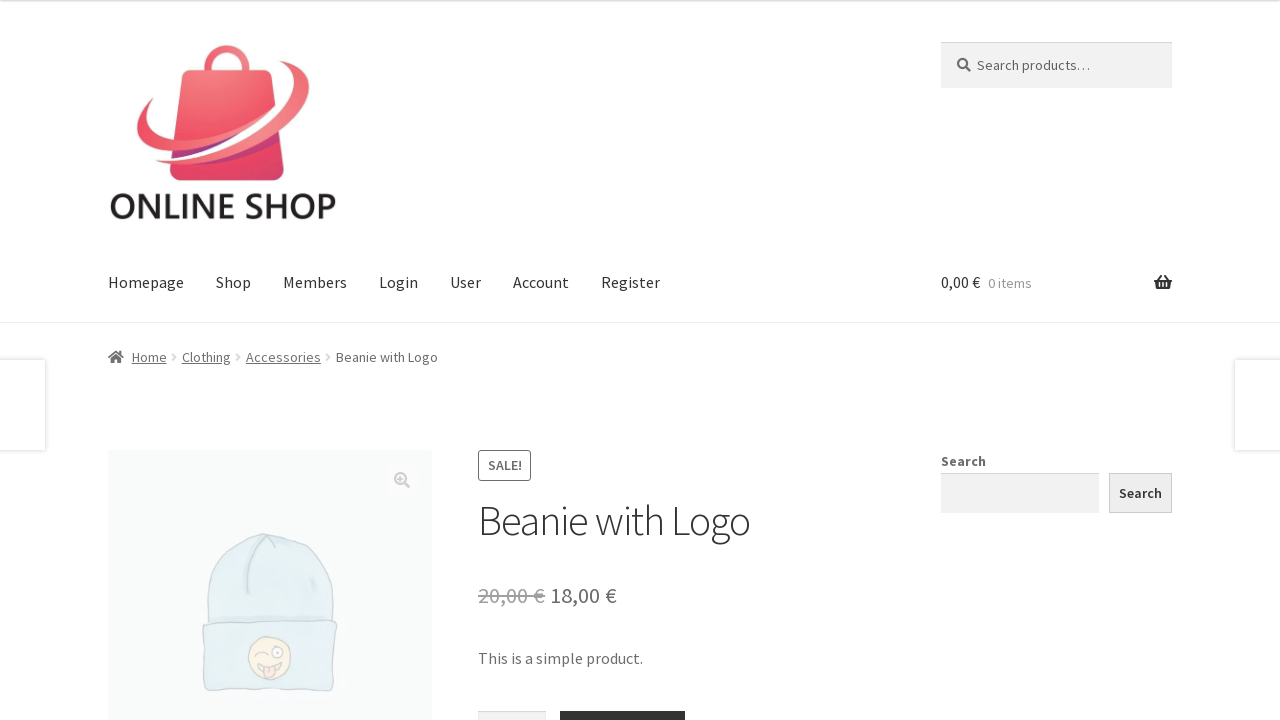

Product page loaded and SKU 'Woo-beanie-logo' is visible
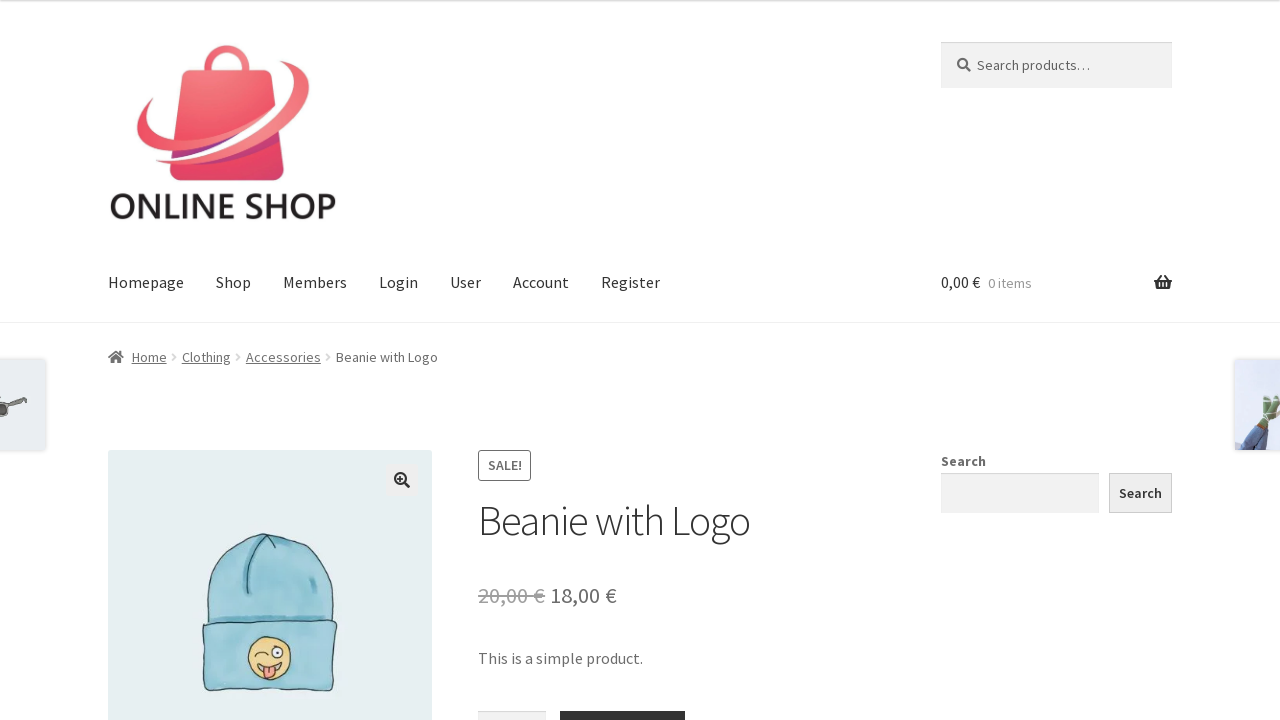

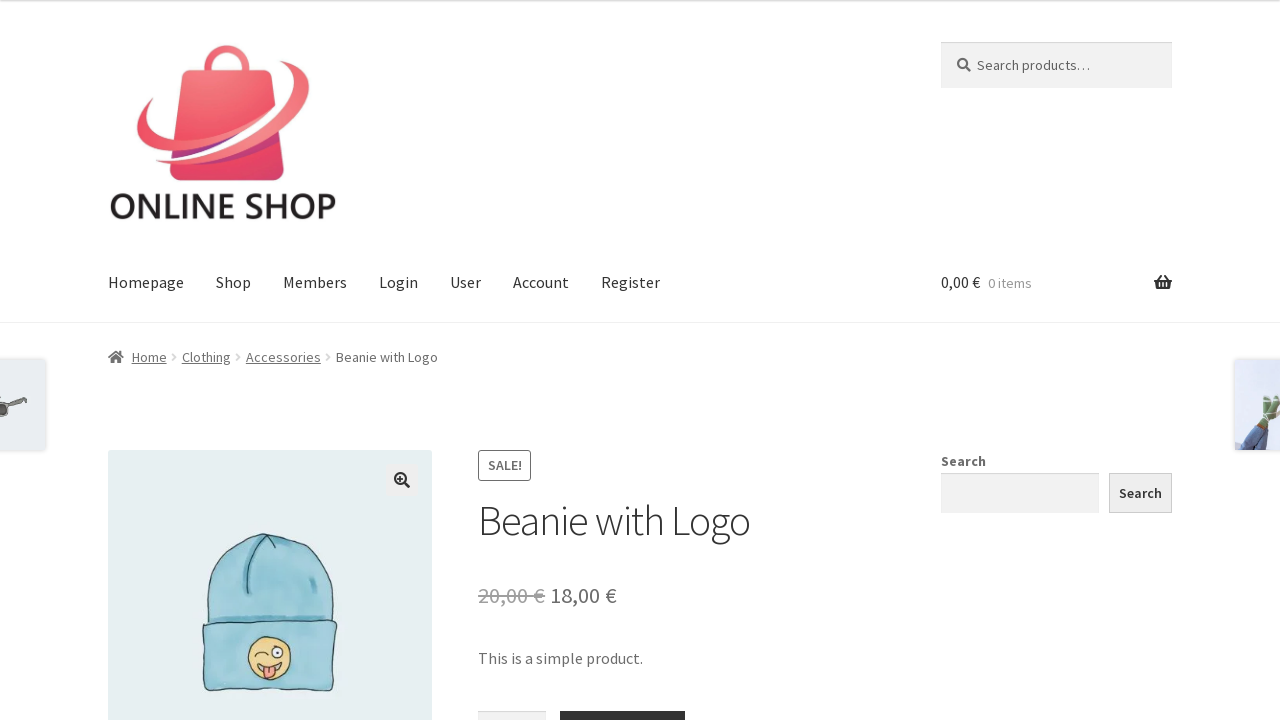